Tests checkbox functionality by checking checkbox1 if unchecked and unchecking checkbox2 if checked, verifying the state of each checkbox

Starting URL: https://the-internet.herokuapp.com/checkboxes

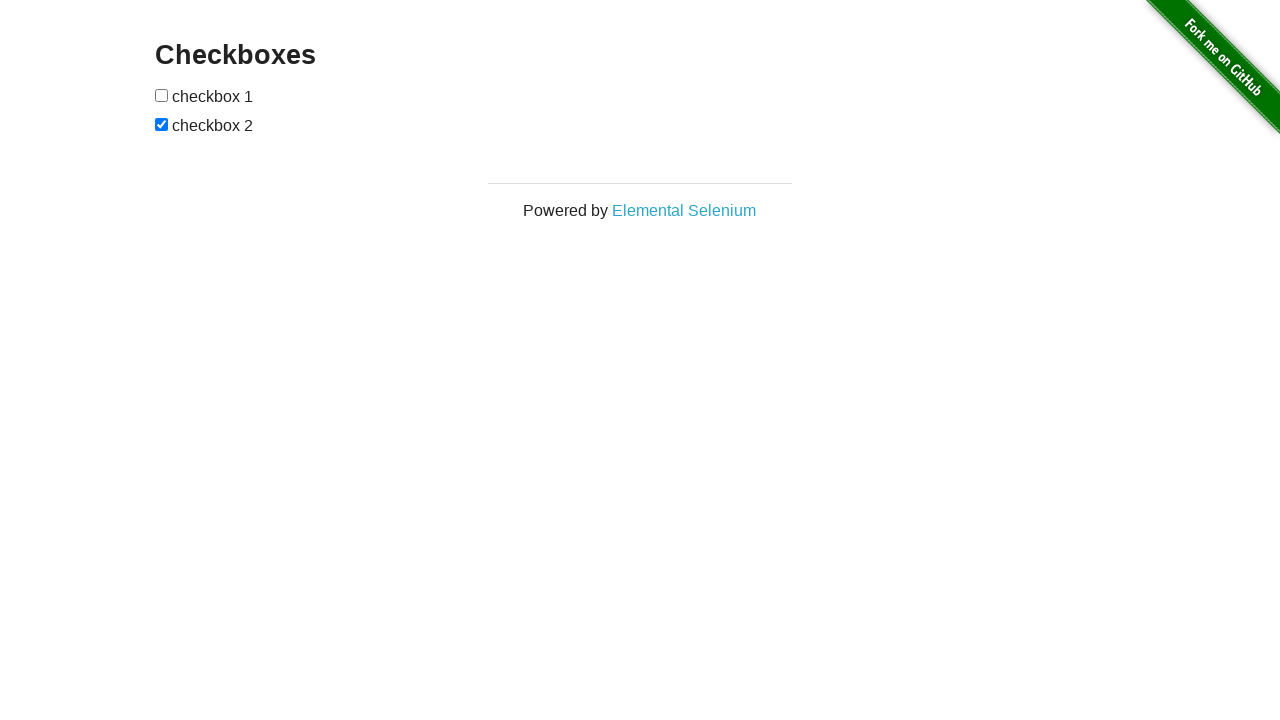

Waited for checkboxes page to load
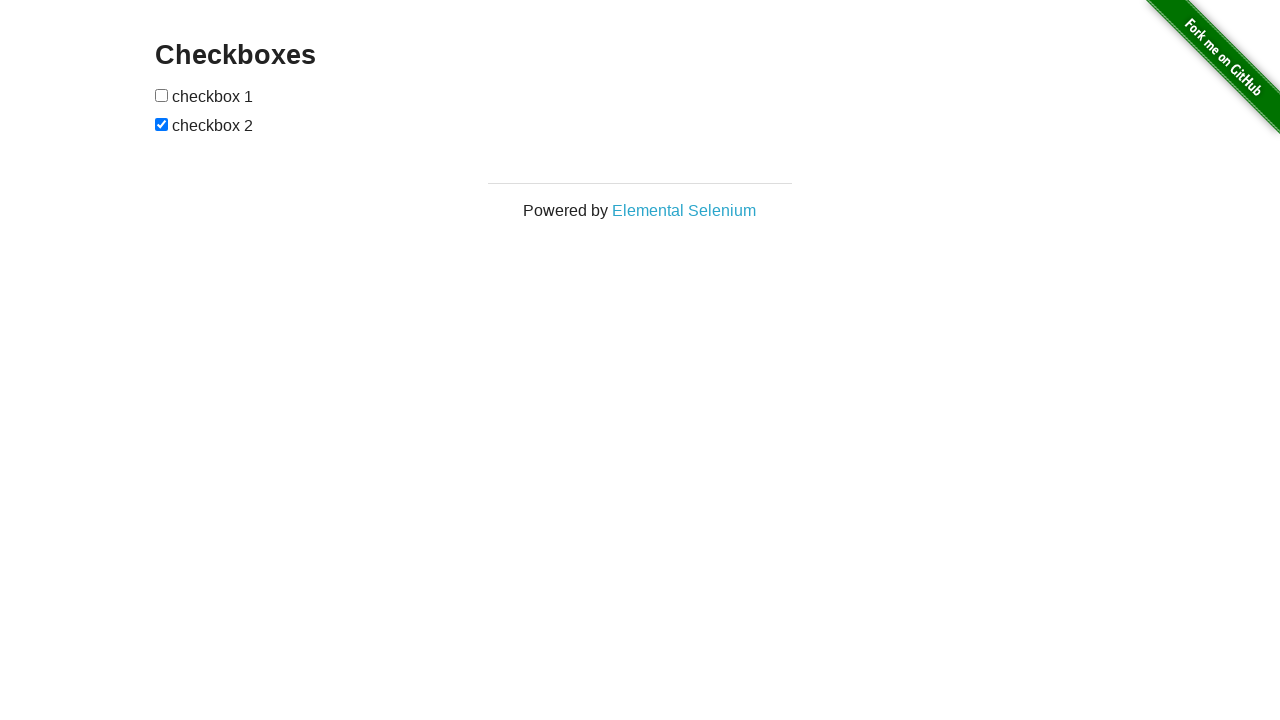

Located checkbox1
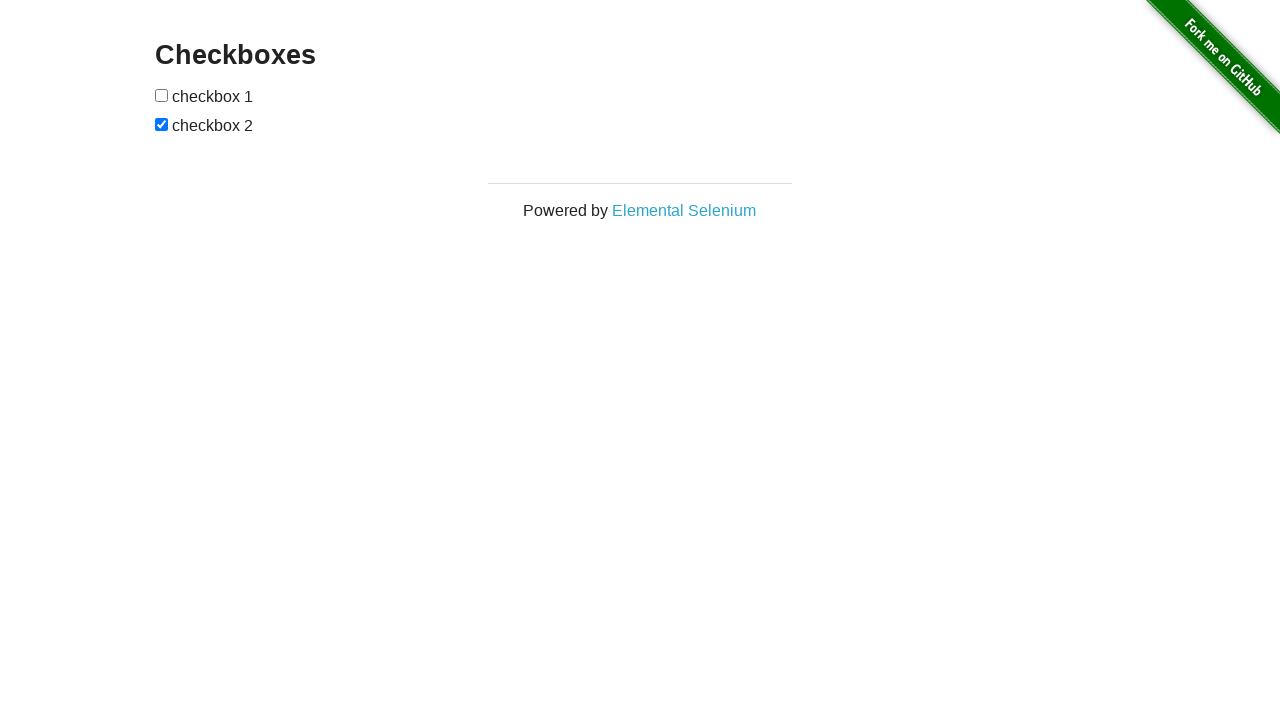

Checkbox1 was unchecked, clicked to check it at (162, 95) on xpath=//form[@id='checkboxes']/input[1]
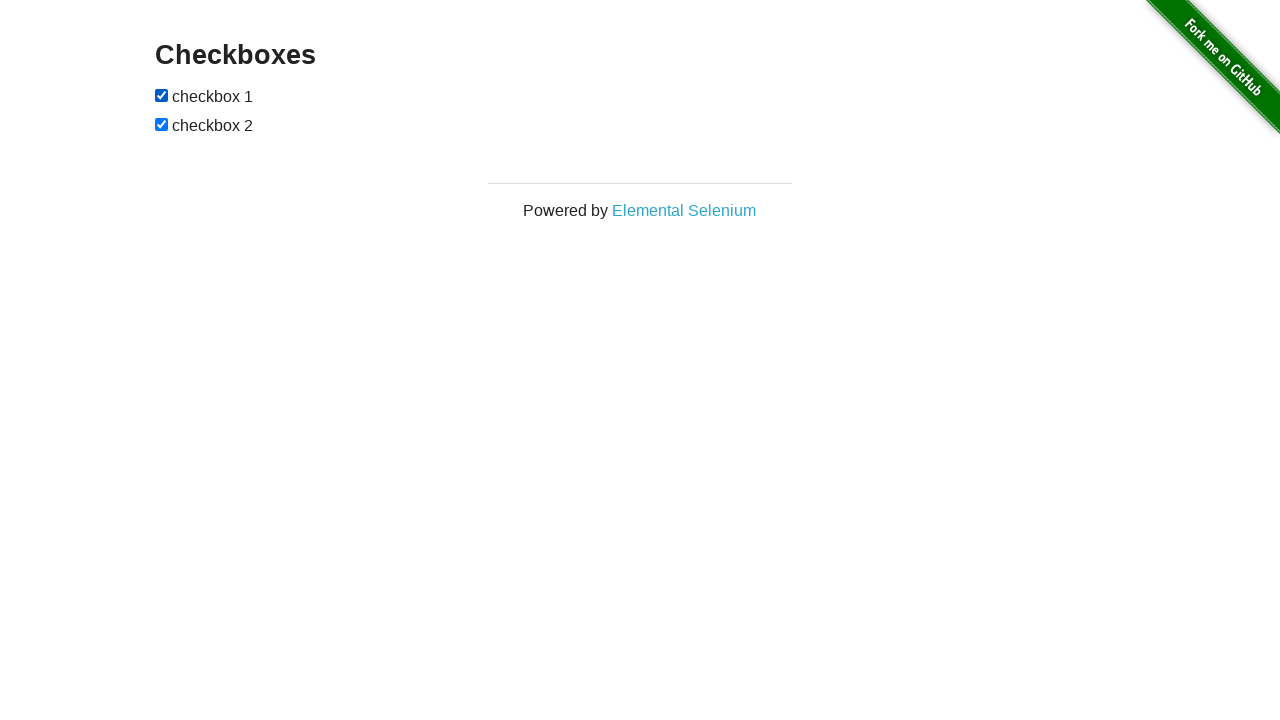

Verified checkbox1 is checked
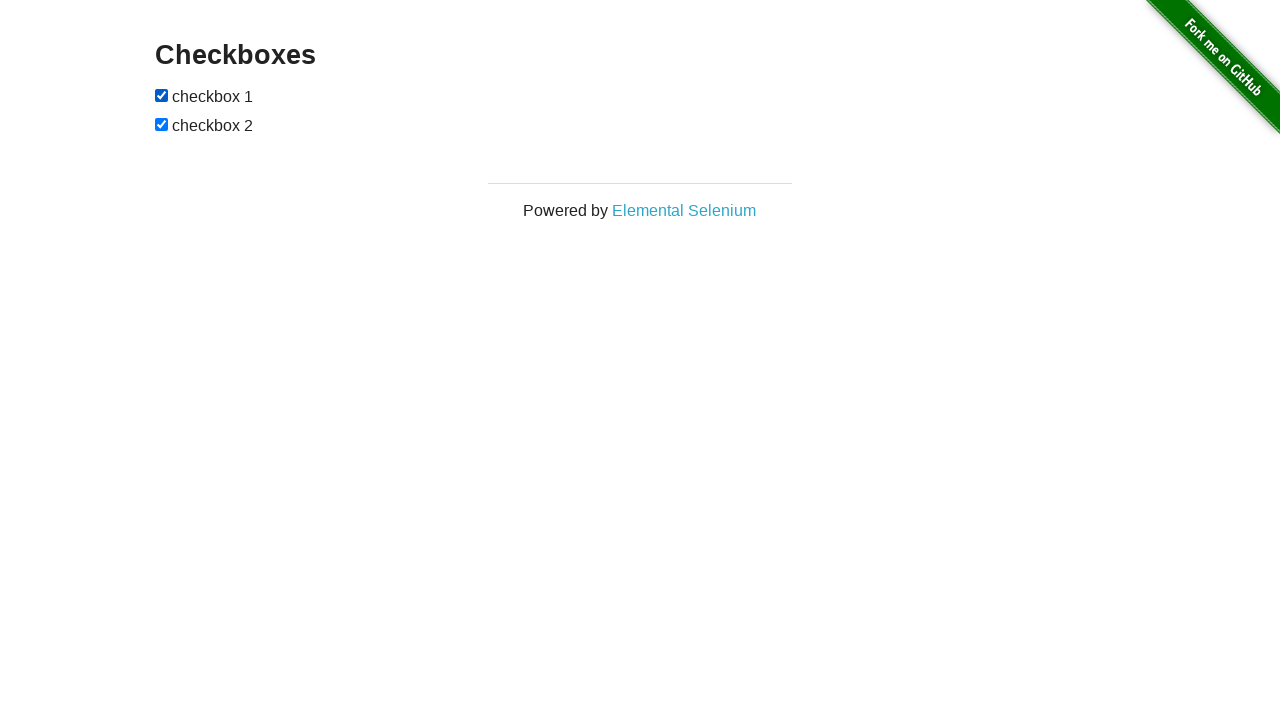

Located checkbox2
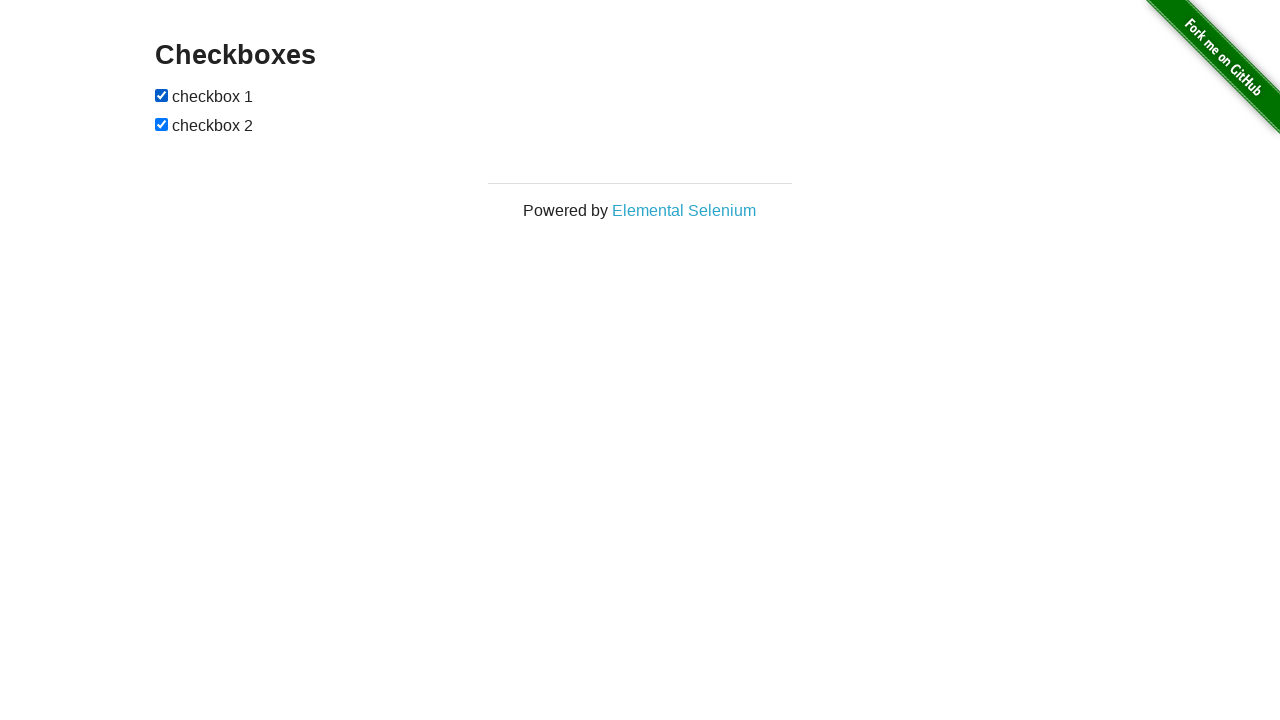

Checkbox2 was checked, clicked to uncheck it at (162, 124) on xpath=//form[@id='checkboxes']//input[2]
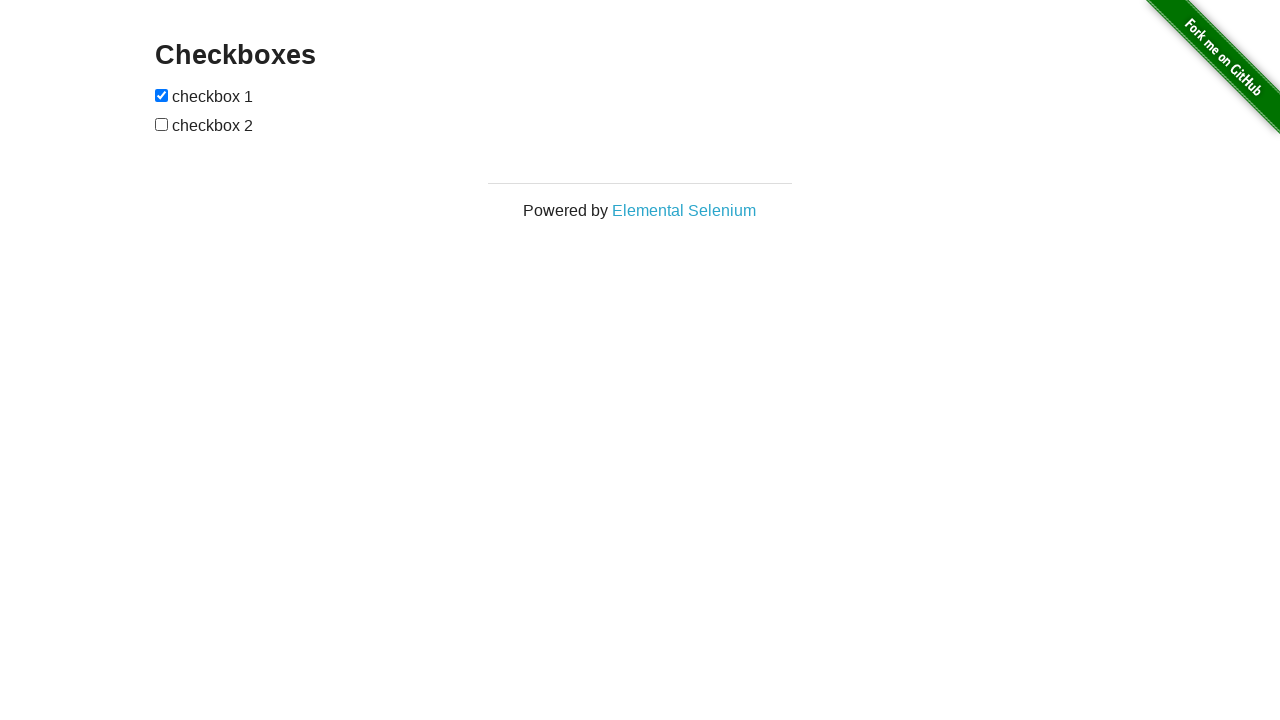

Verified checkbox2 is unchecked
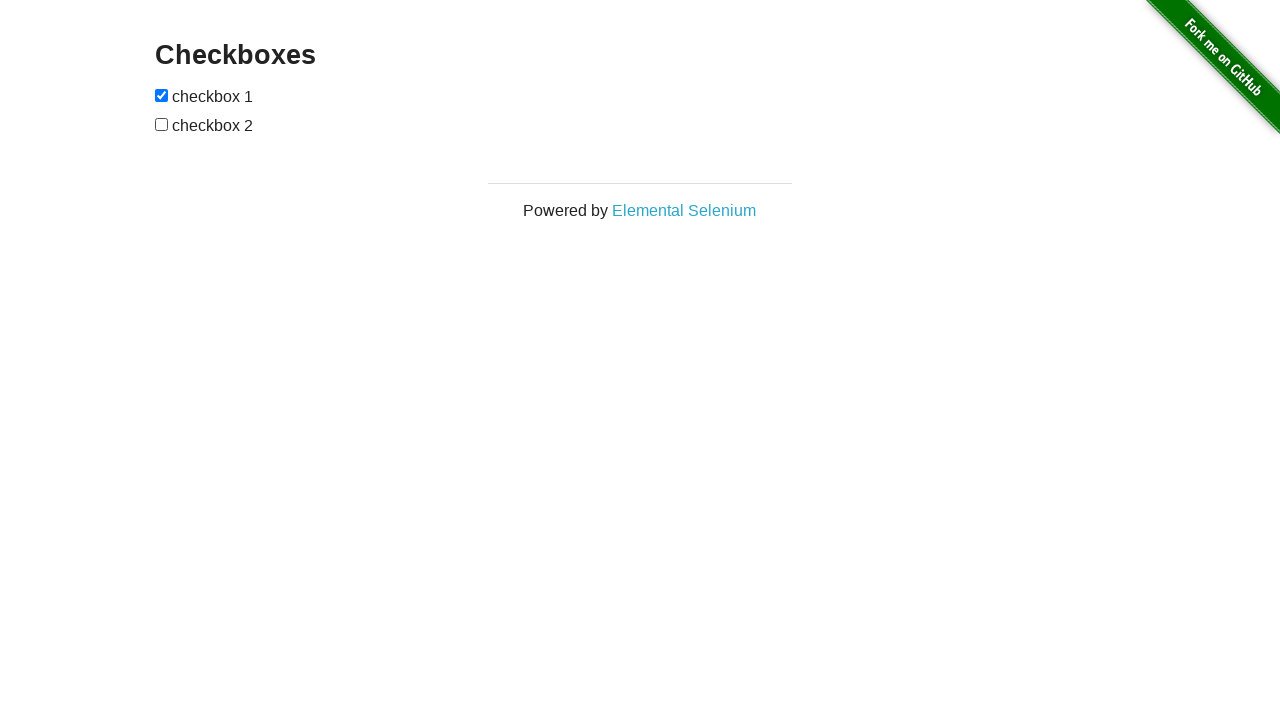

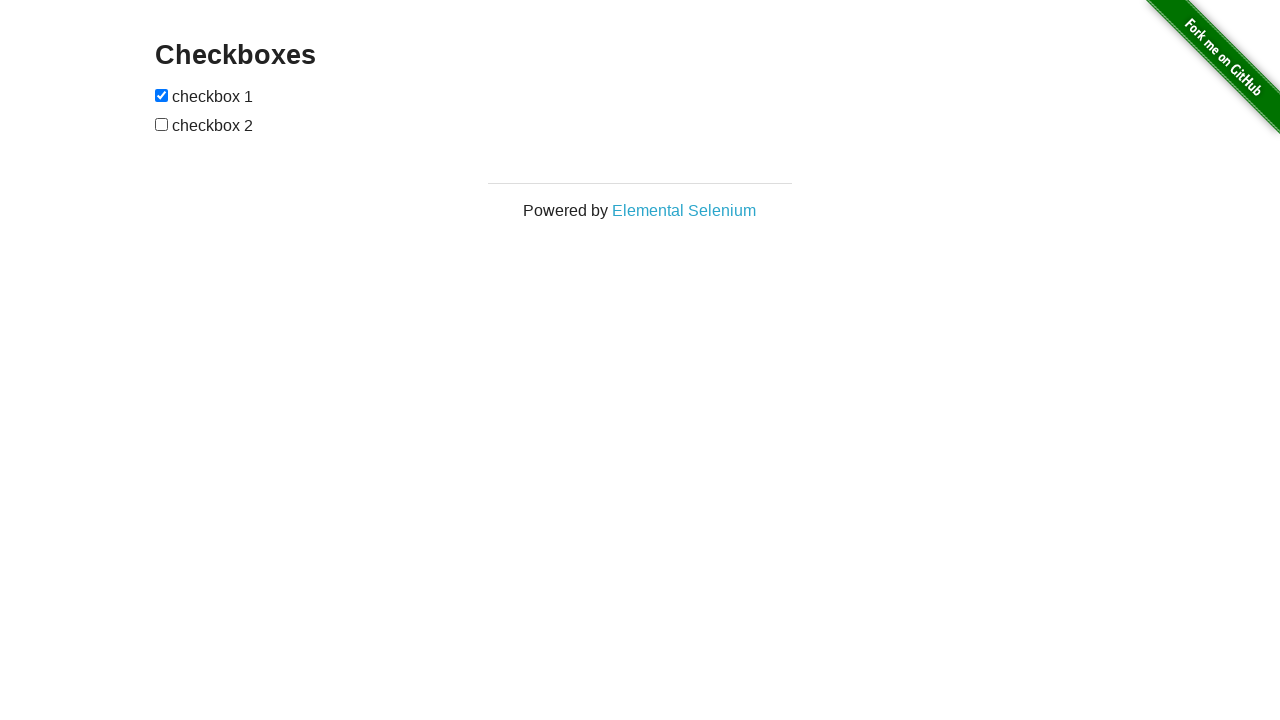